Tests keyboard actions including typing text, selecting all with Ctrl+A, copying with Ctrl+C, tabbing to next field, and pasting with Ctrl+V

Starting URL: https://testautomationpractice.blogspot.com/

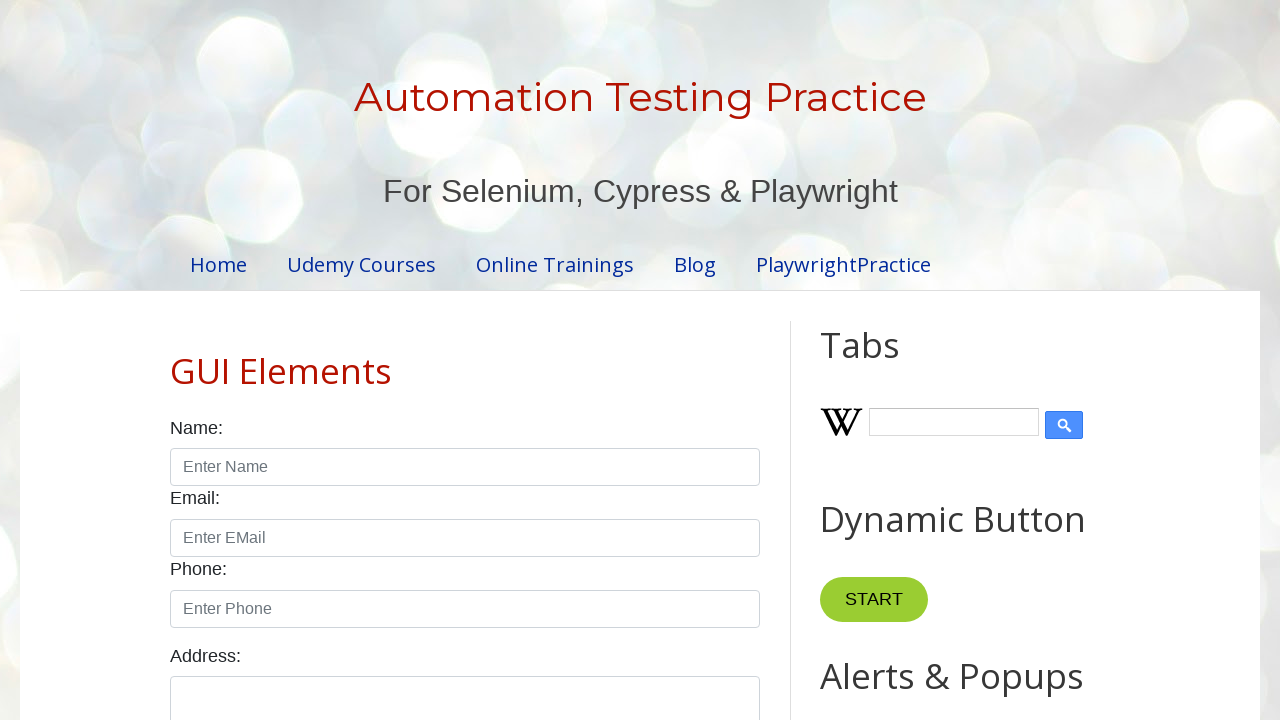

Clicked on the name input field at (465, 467) on #name
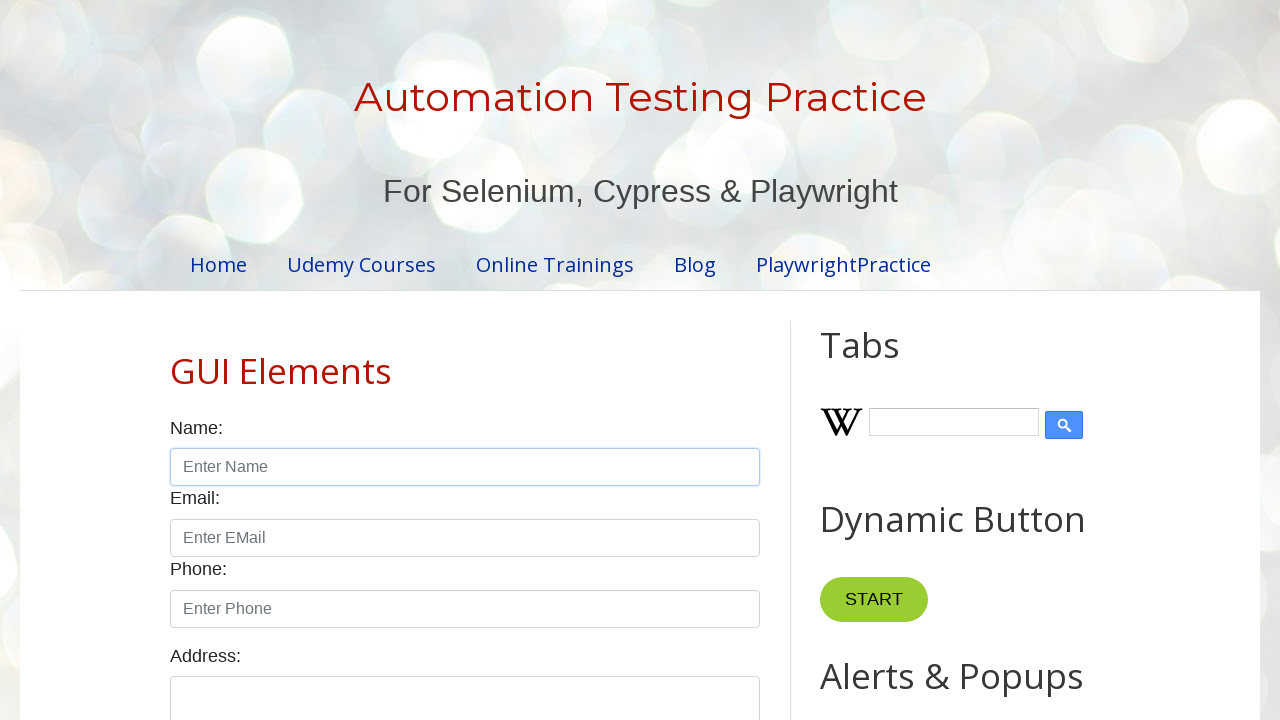

Typed 'AutomationTest' into the name field
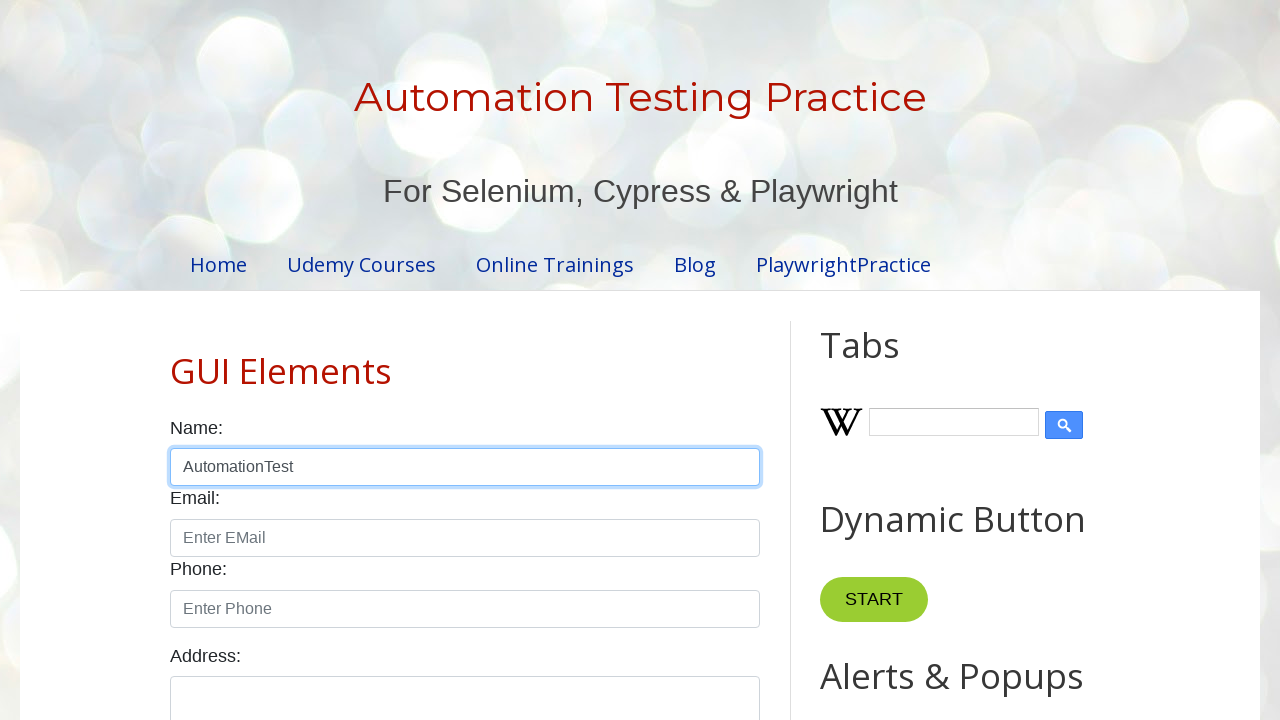

Selected all text with Ctrl+A
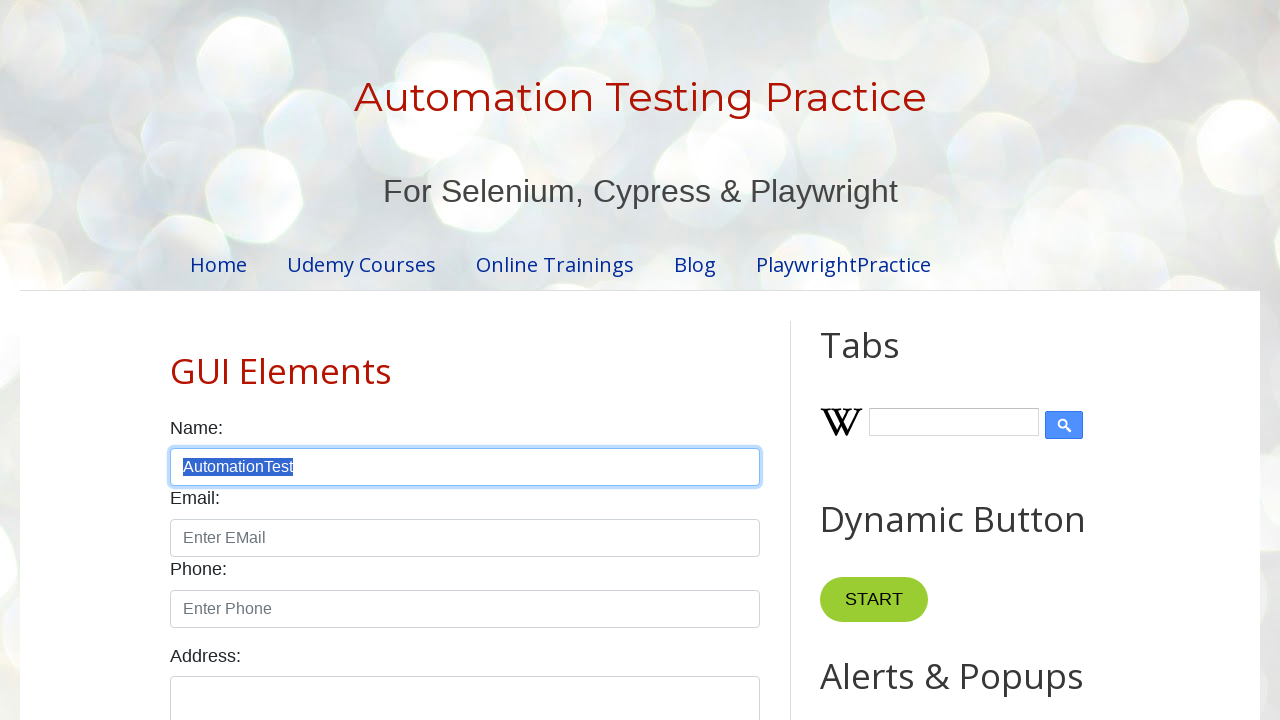

Copied selected text with Ctrl+C
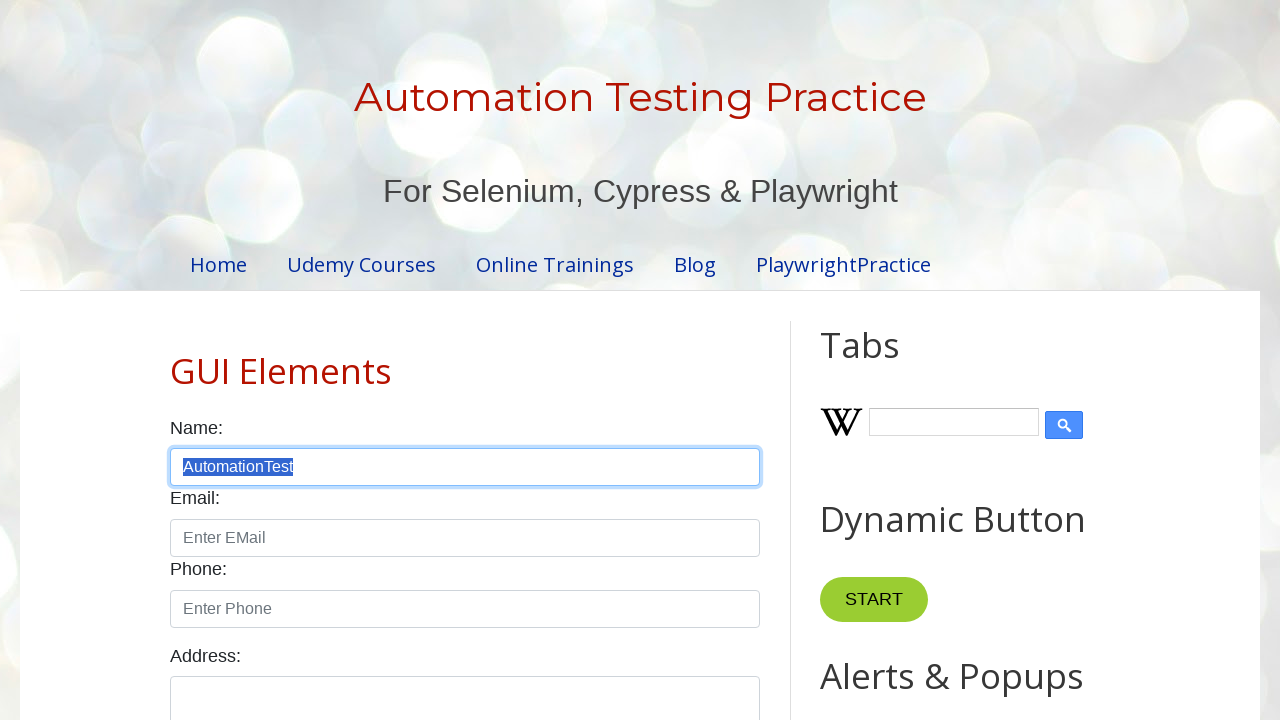

Pressed Tab key down to navigate to next field
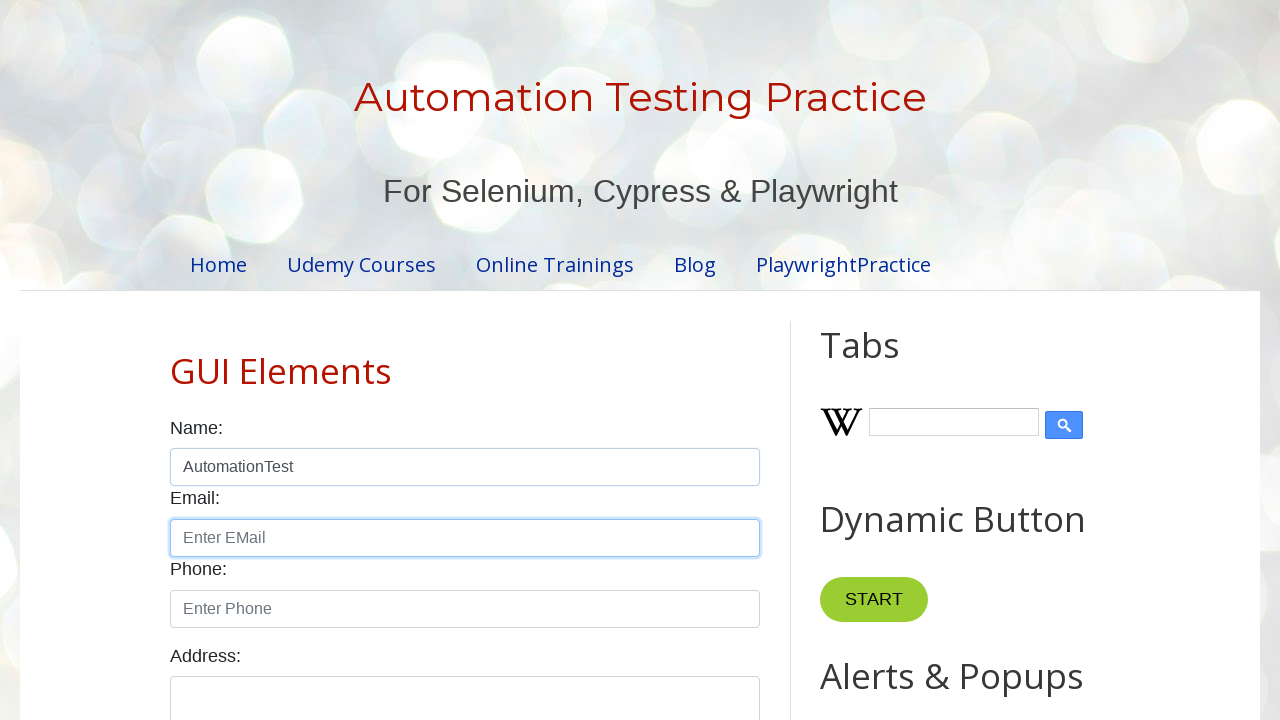

Released Tab key
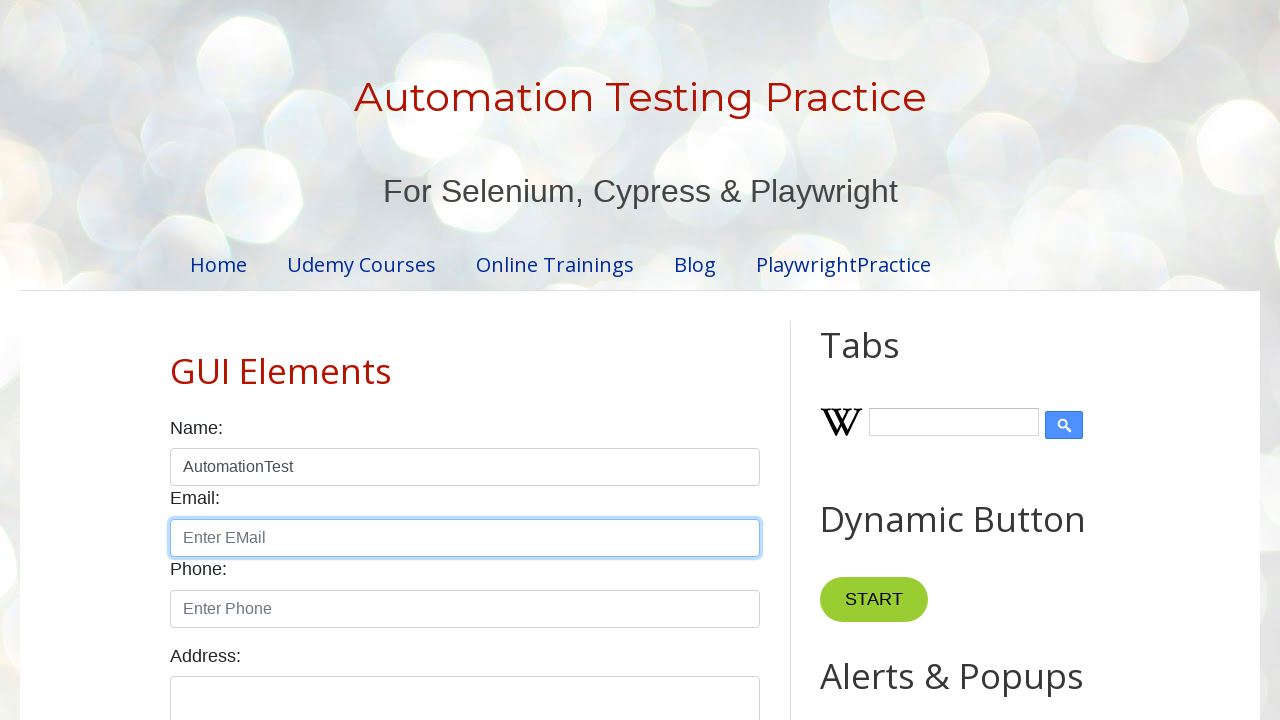

Pasted copied text with Ctrl+V into the next field
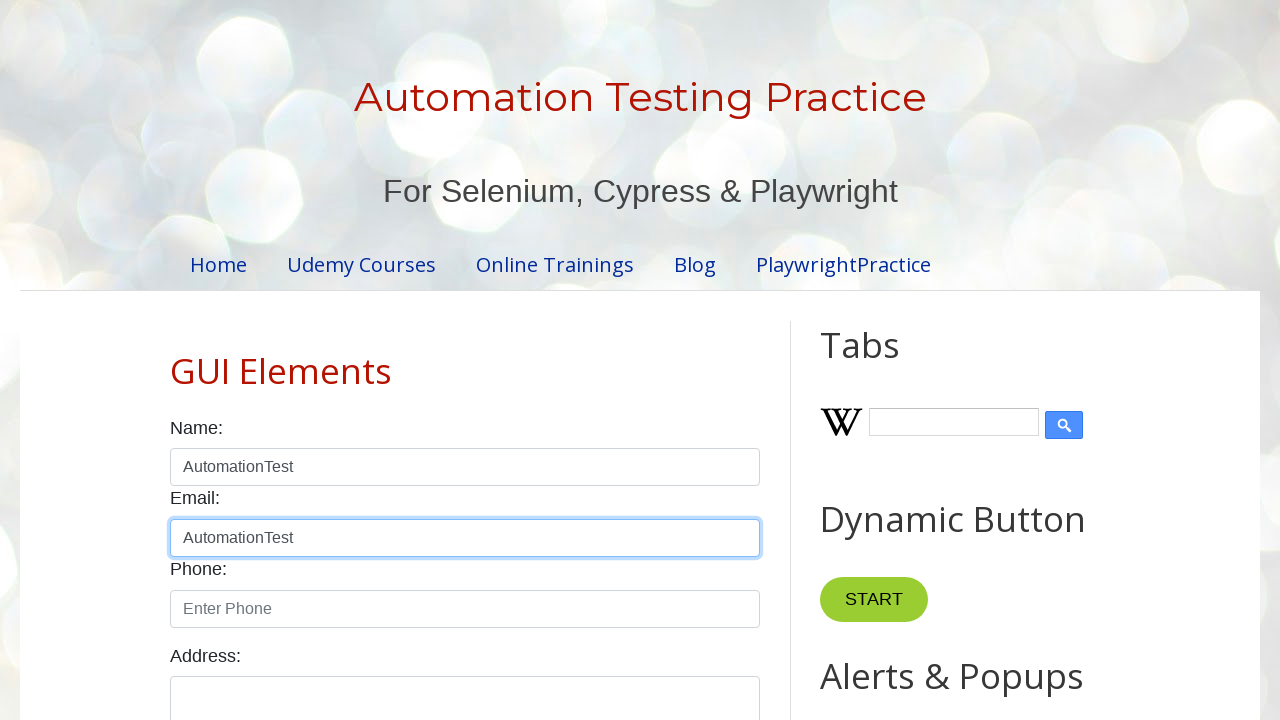

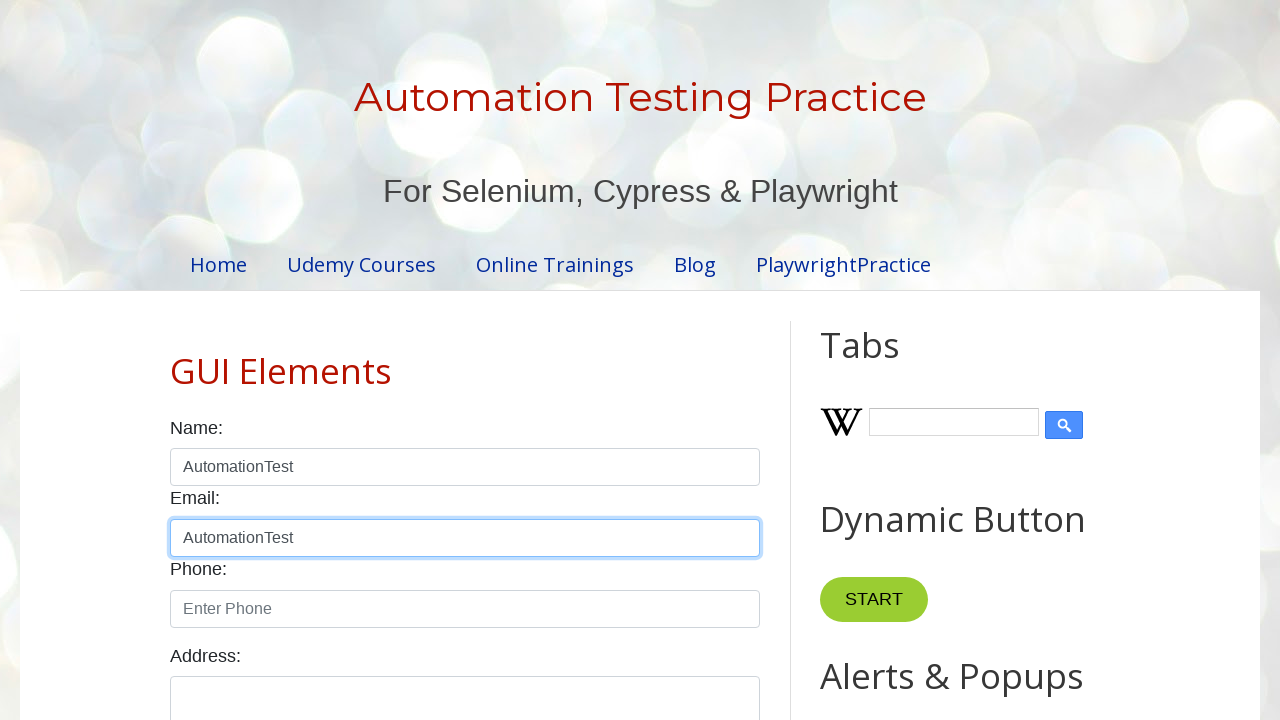